Tests the draggable UI element by dragging it to a specific position on the page

Starting URL: https://jqueryui.com/

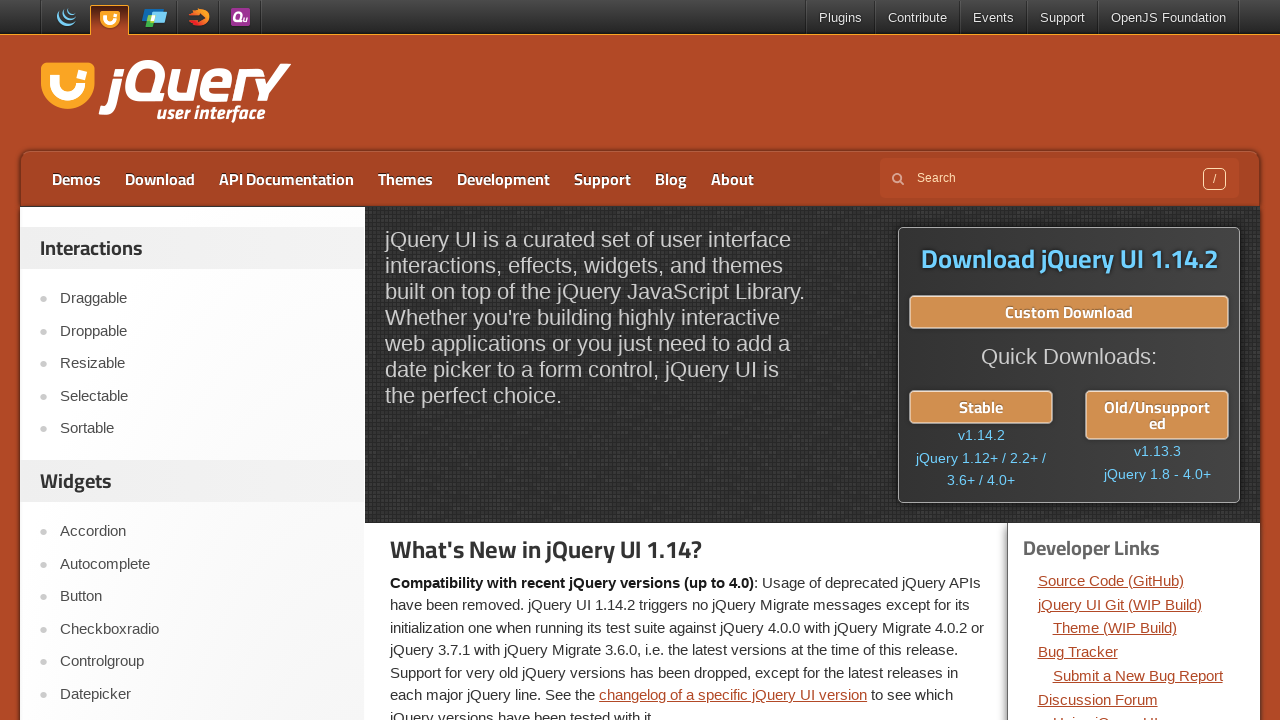

Navigated to jQuery UI homepage
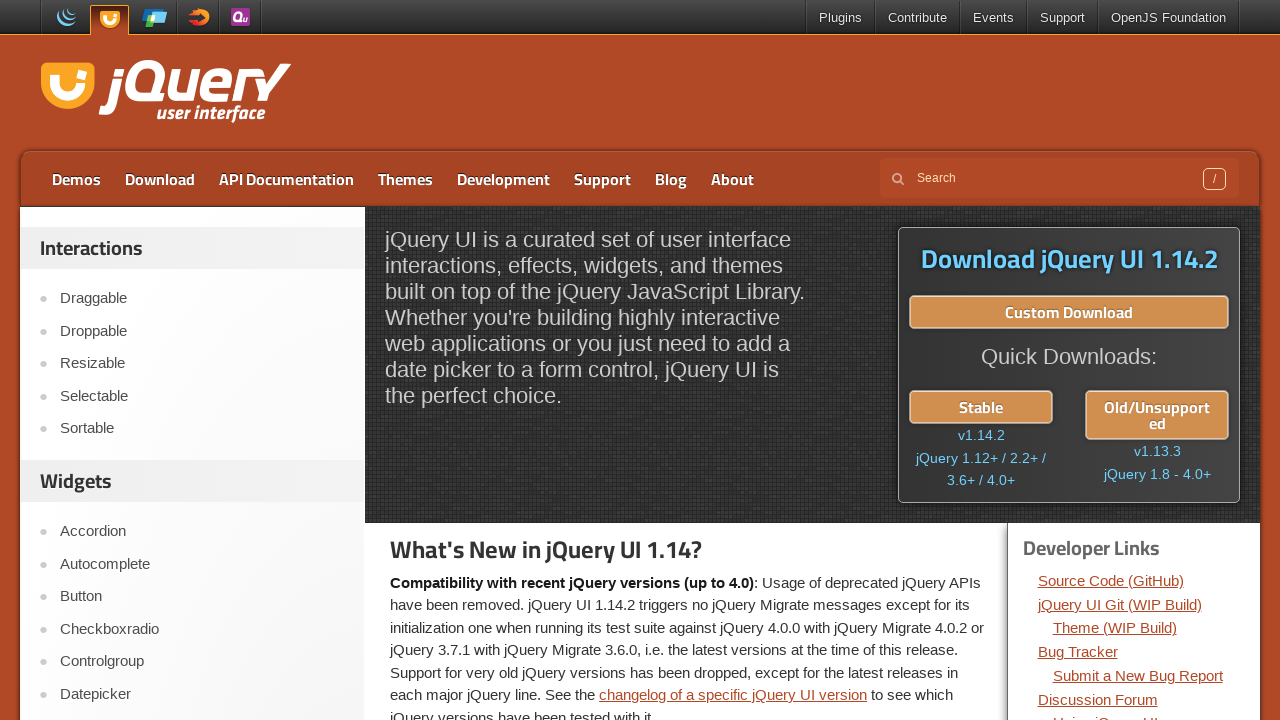

Clicked on Draggable menu item at (202, 299) on a:text('Draggable')
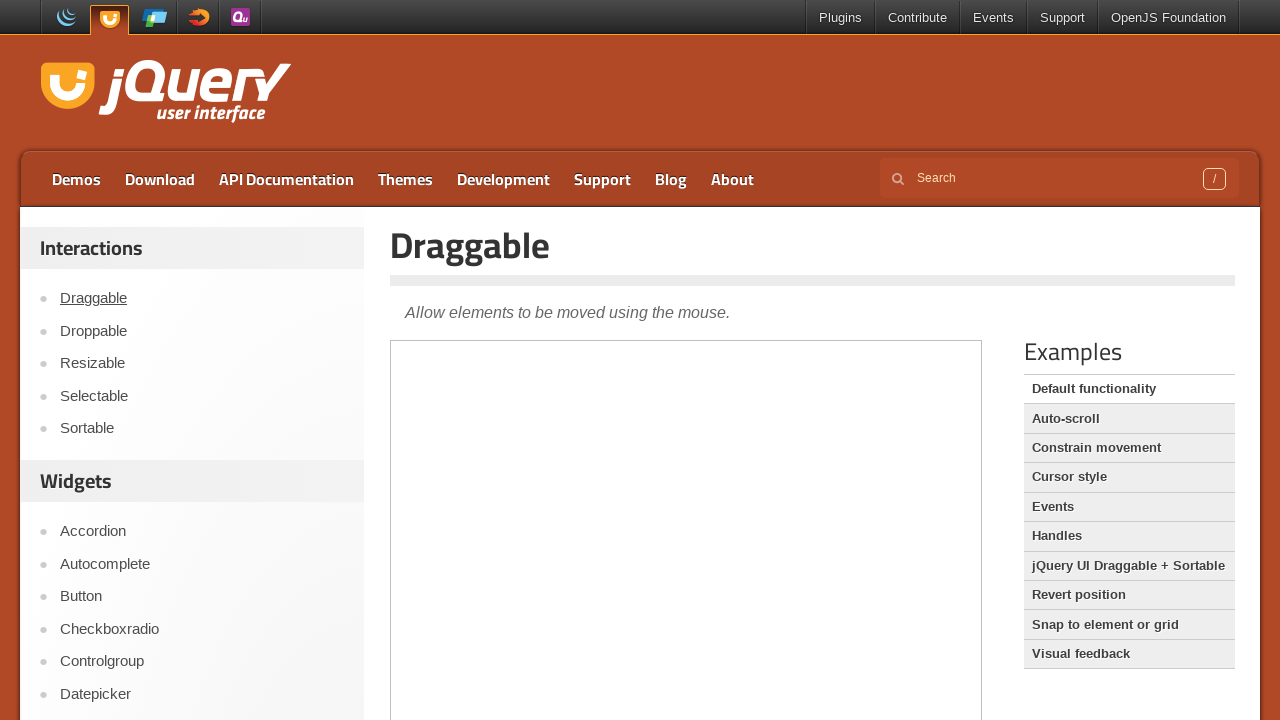

Located iframe containing draggable element
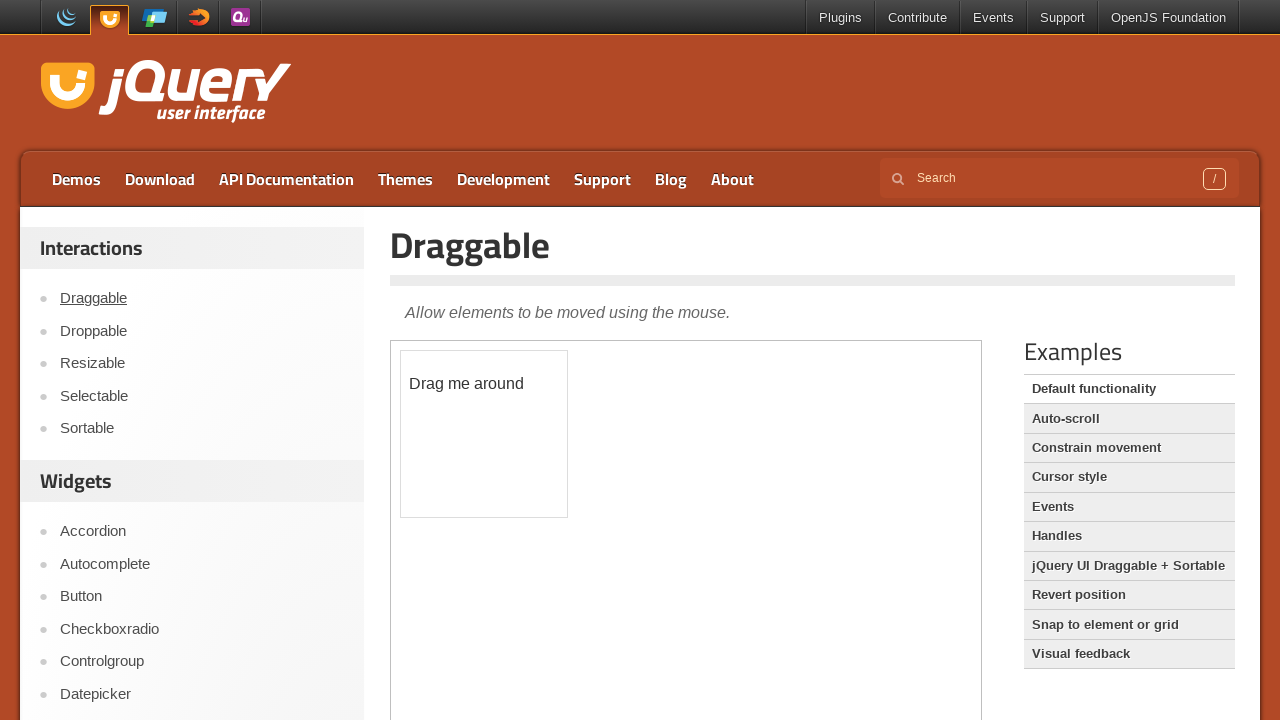

Located draggable element by ID
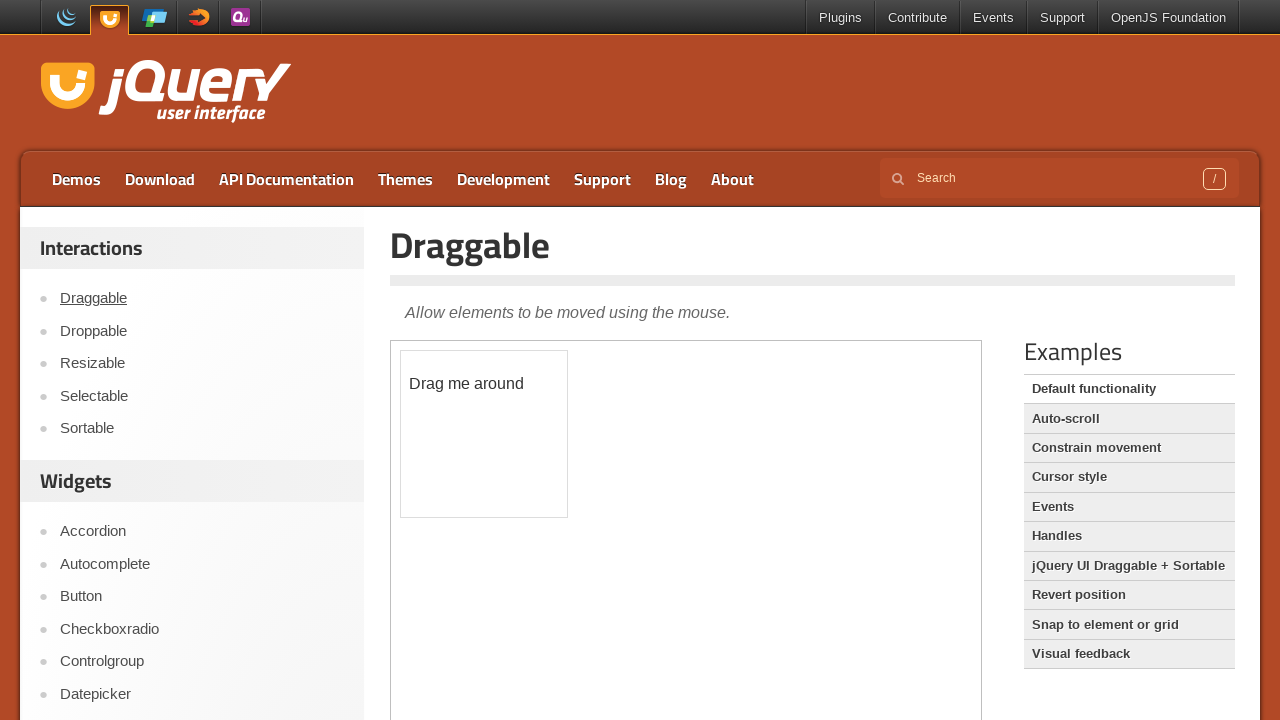

Dragged element to position (110, 120) at (511, 471)
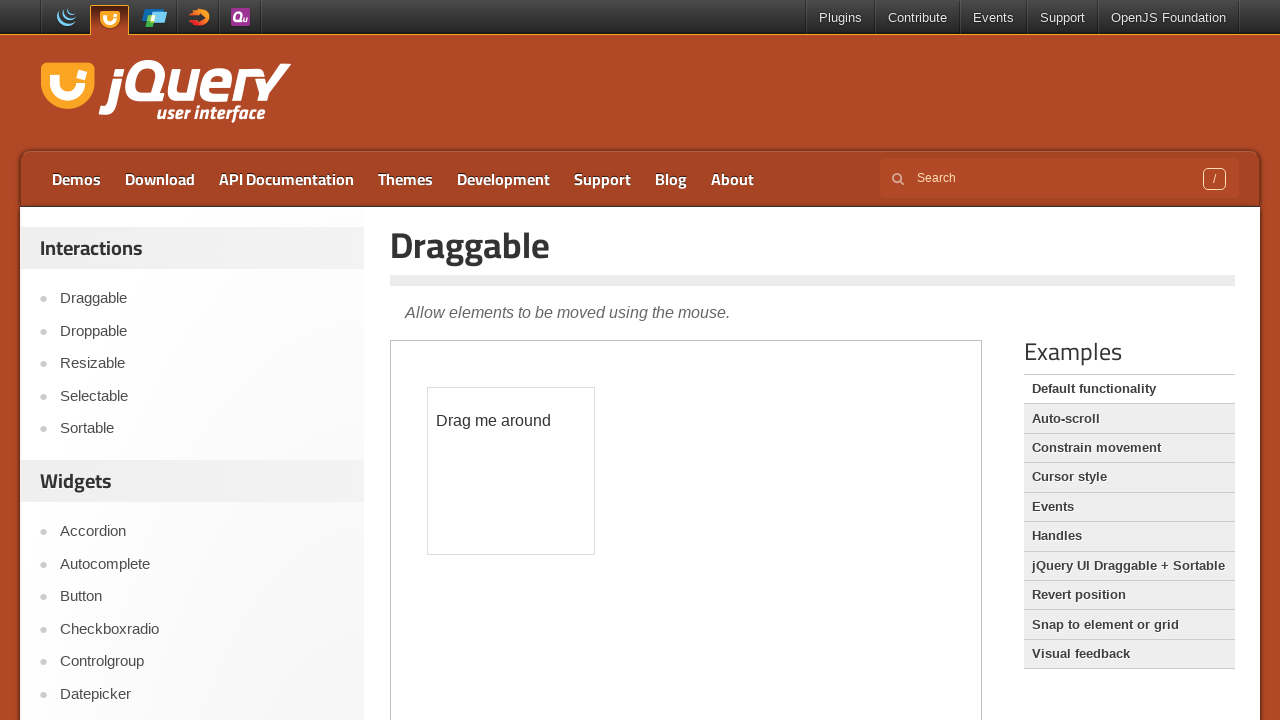

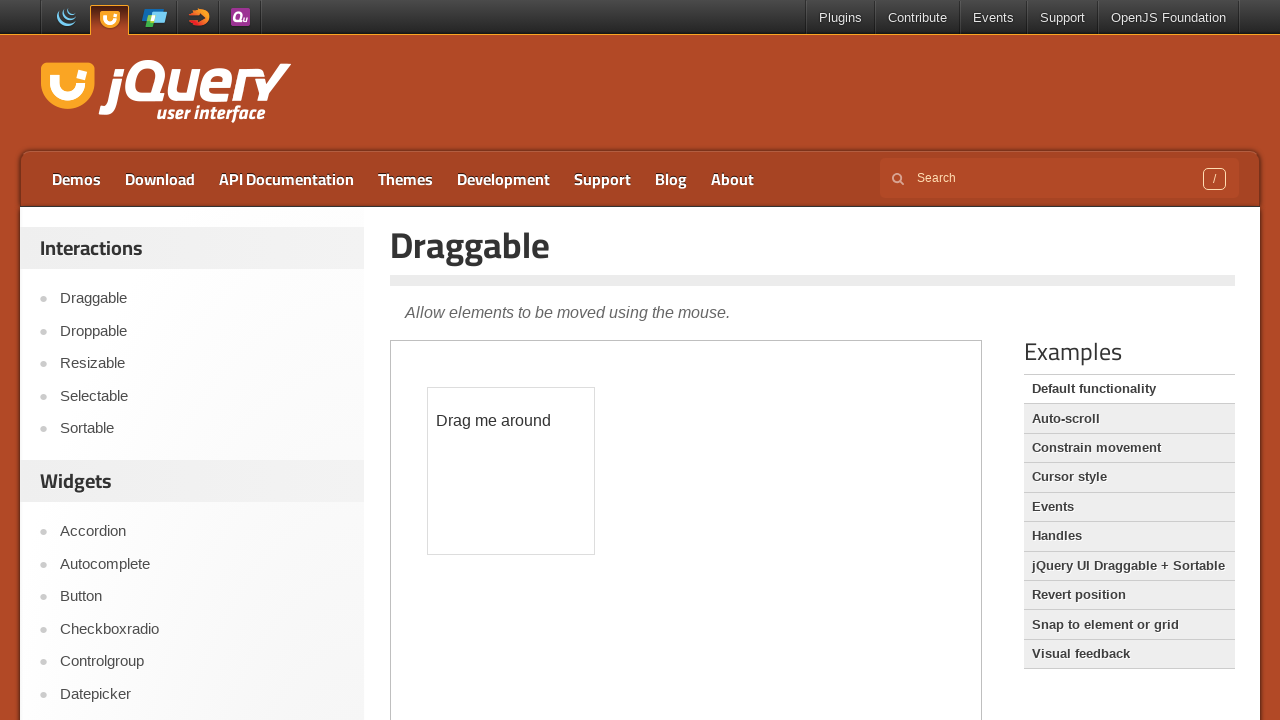